Tests dropdown menu selection functionality by selecting a year by index, a month by value, and a day by visible text from separate dropdown menus.

Starting URL: https://testcenter.techproeducation.com/index.php?page=dropdown

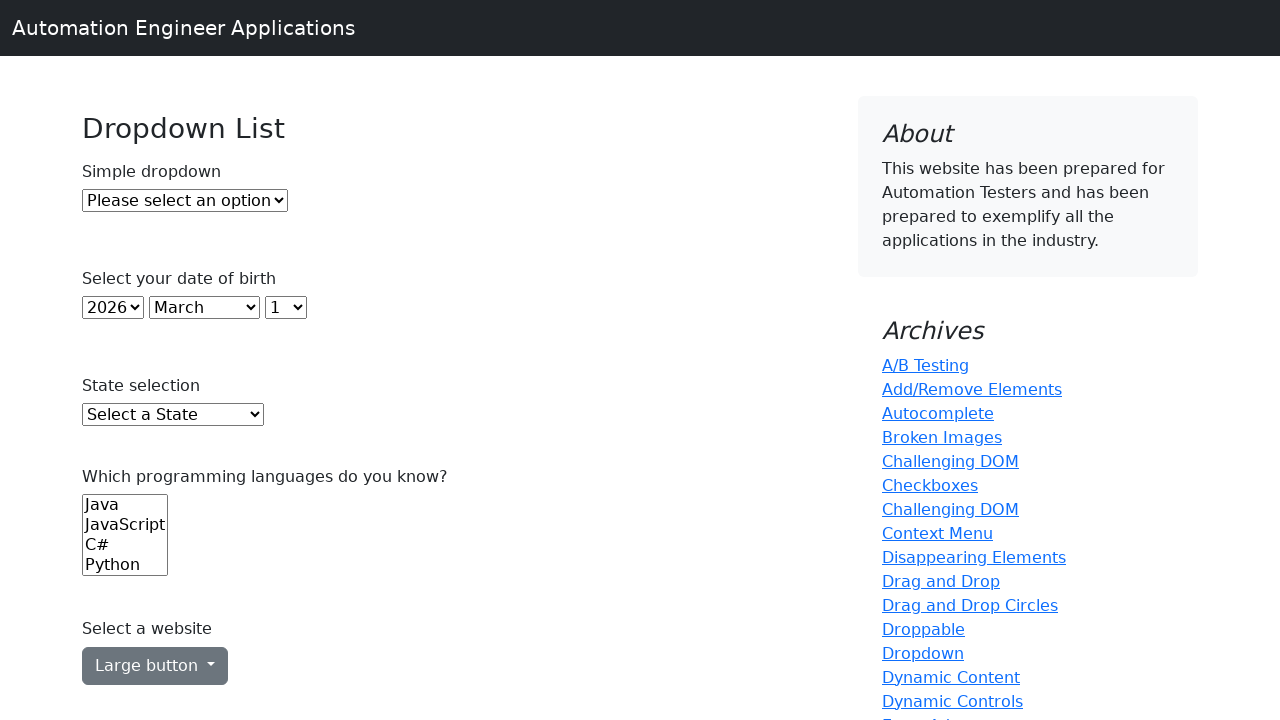

Selected year 2018 from year dropdown by index on (//select)[2]
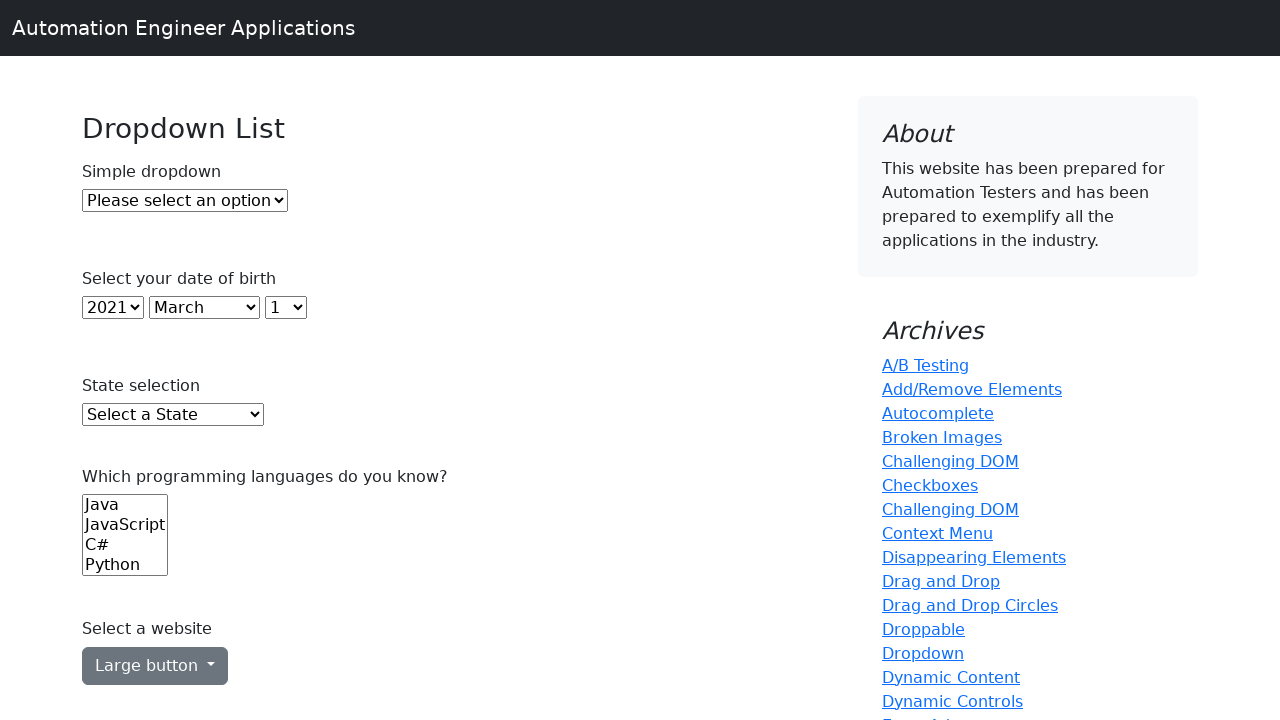

Selected month July (value 6) from month dropdown on (//select)[3]
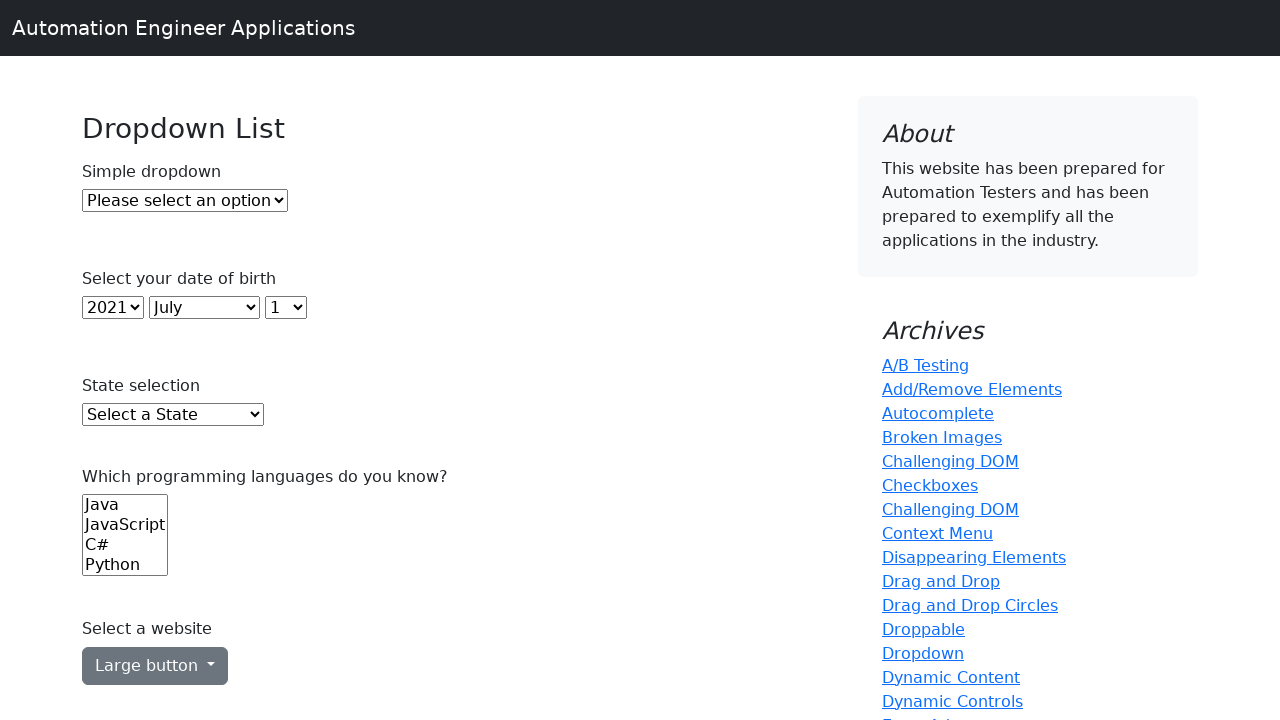

Selected day 15 from day dropdown by visible text on (//select)[4]
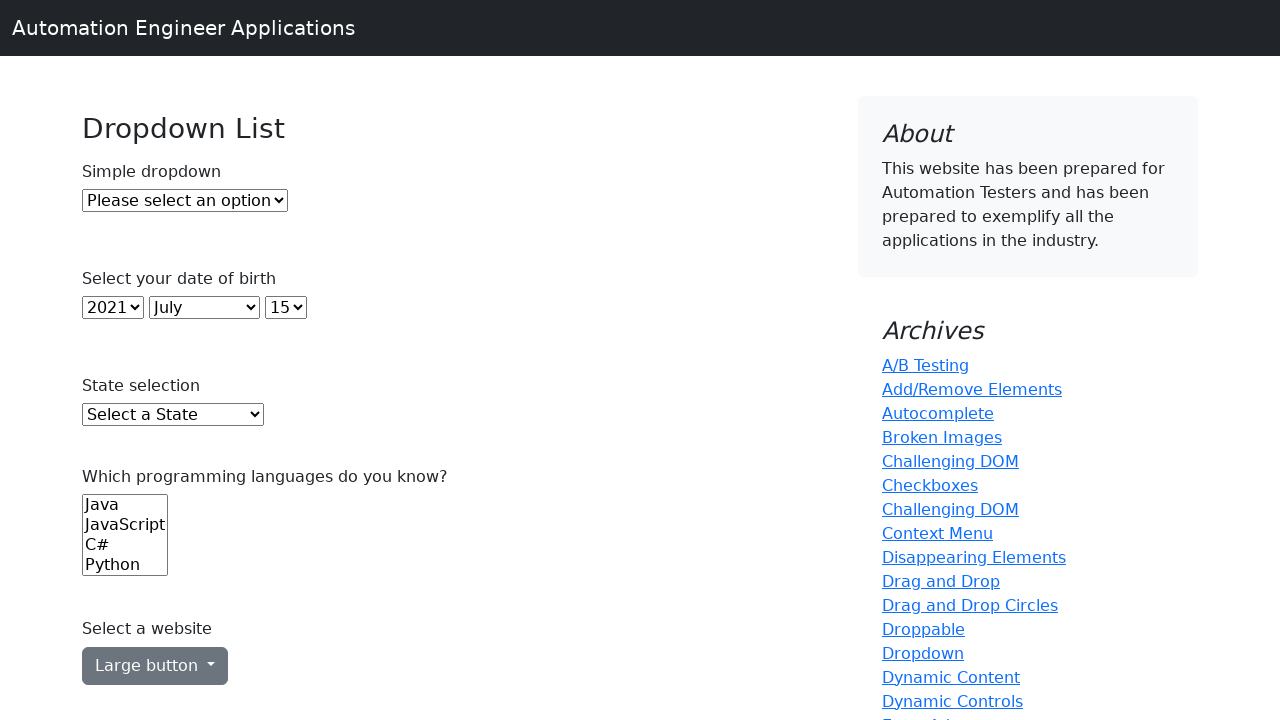

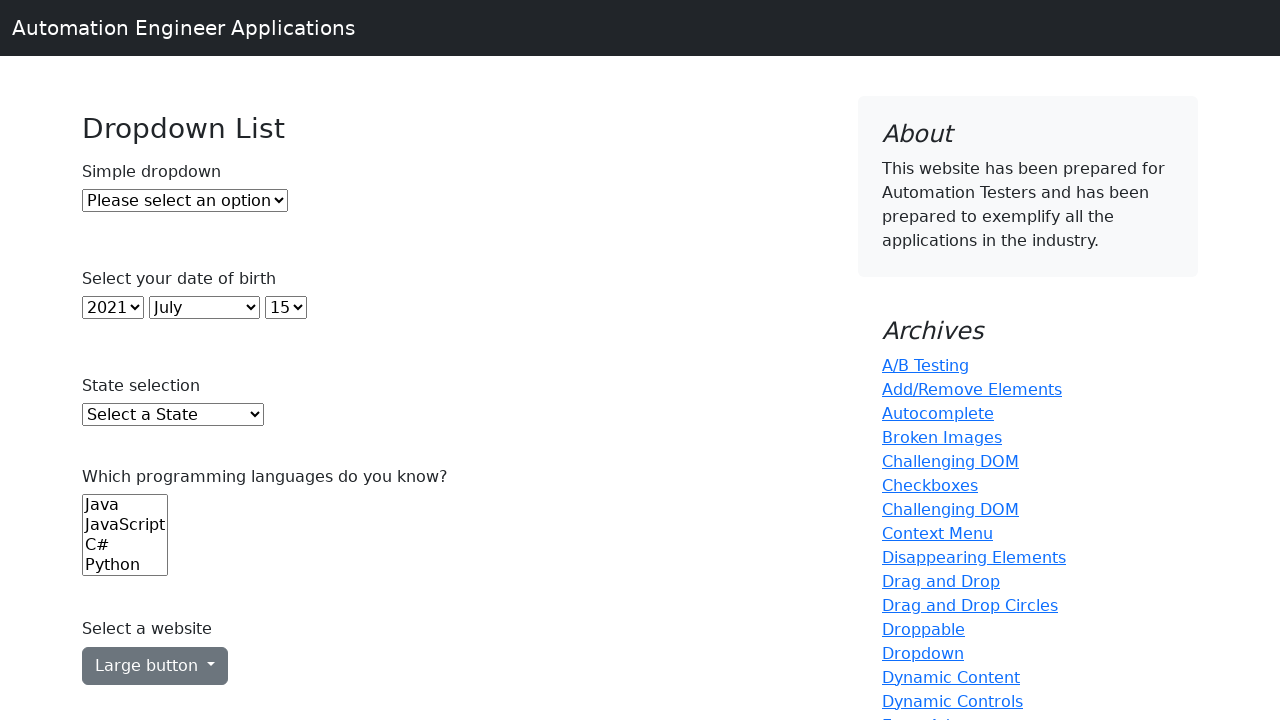